Tests handling a prompt dialog by clicking a button, entering text into the prompt, and accepting it

Starting URL: https://demoqa.com/alerts

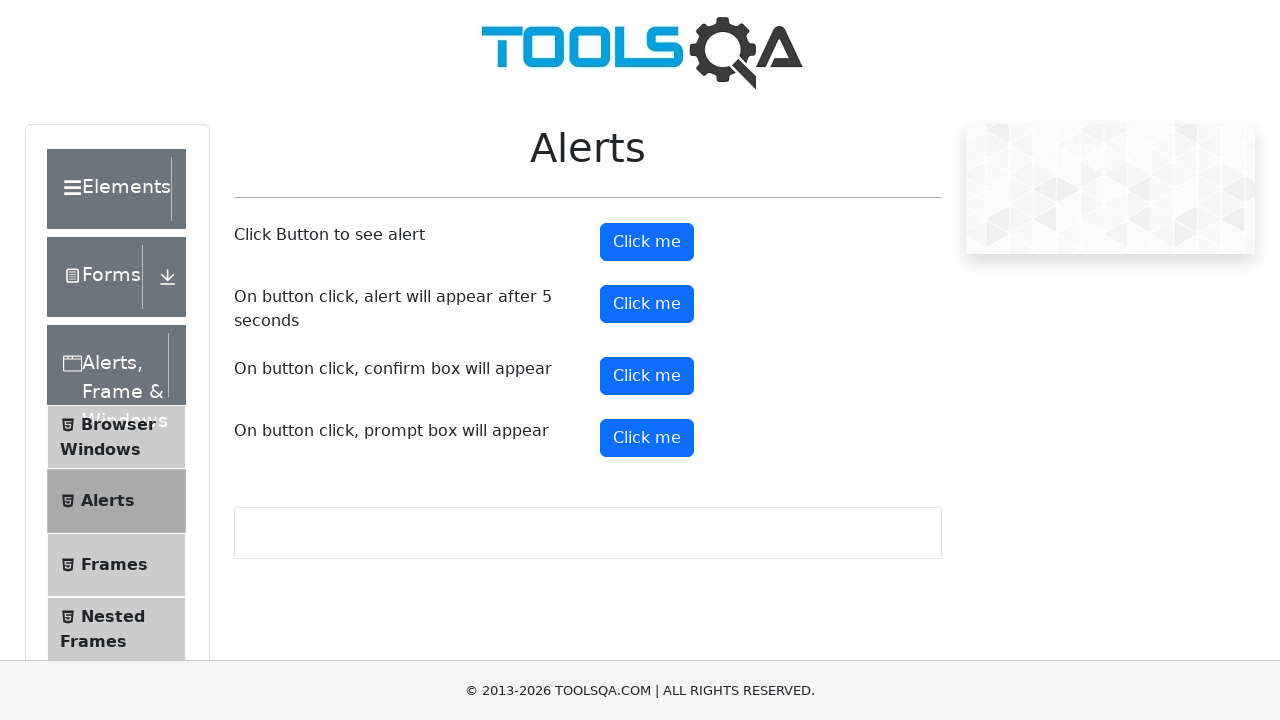

Set up dialog handler to accept prompt with text 'selenium'
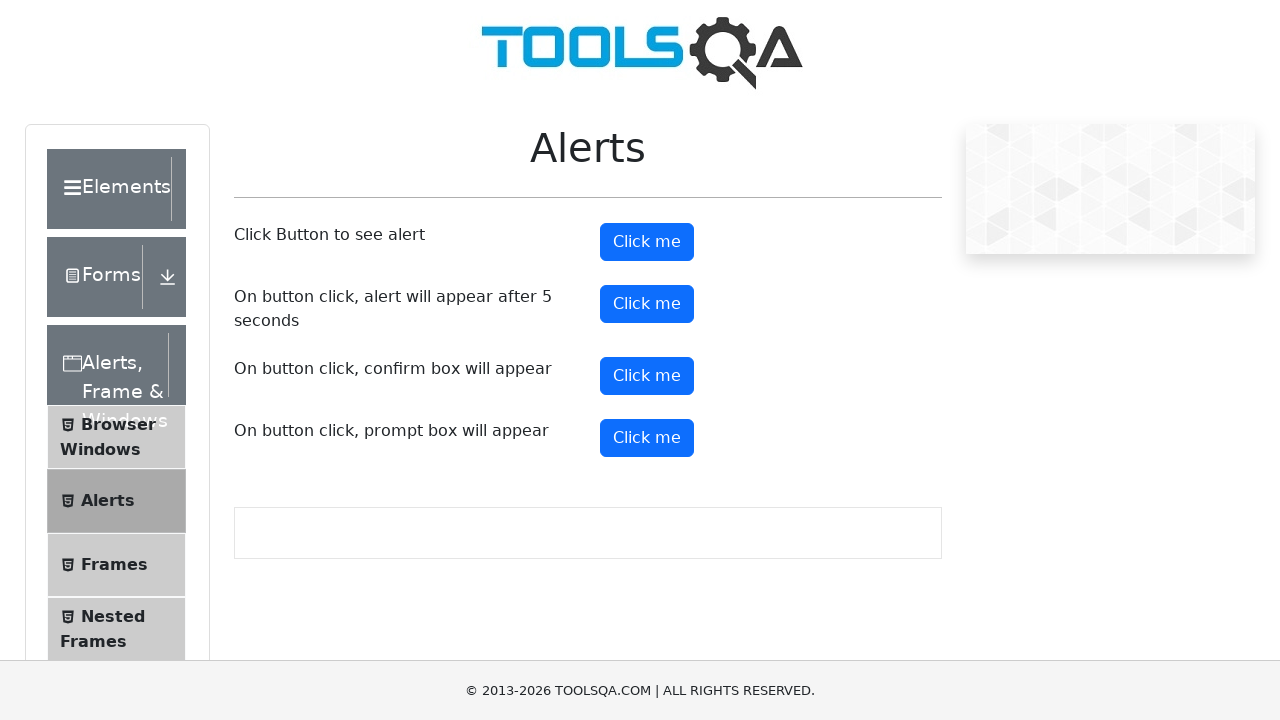

Clicked prompt button to trigger dialog at (647, 438) on #promtButton
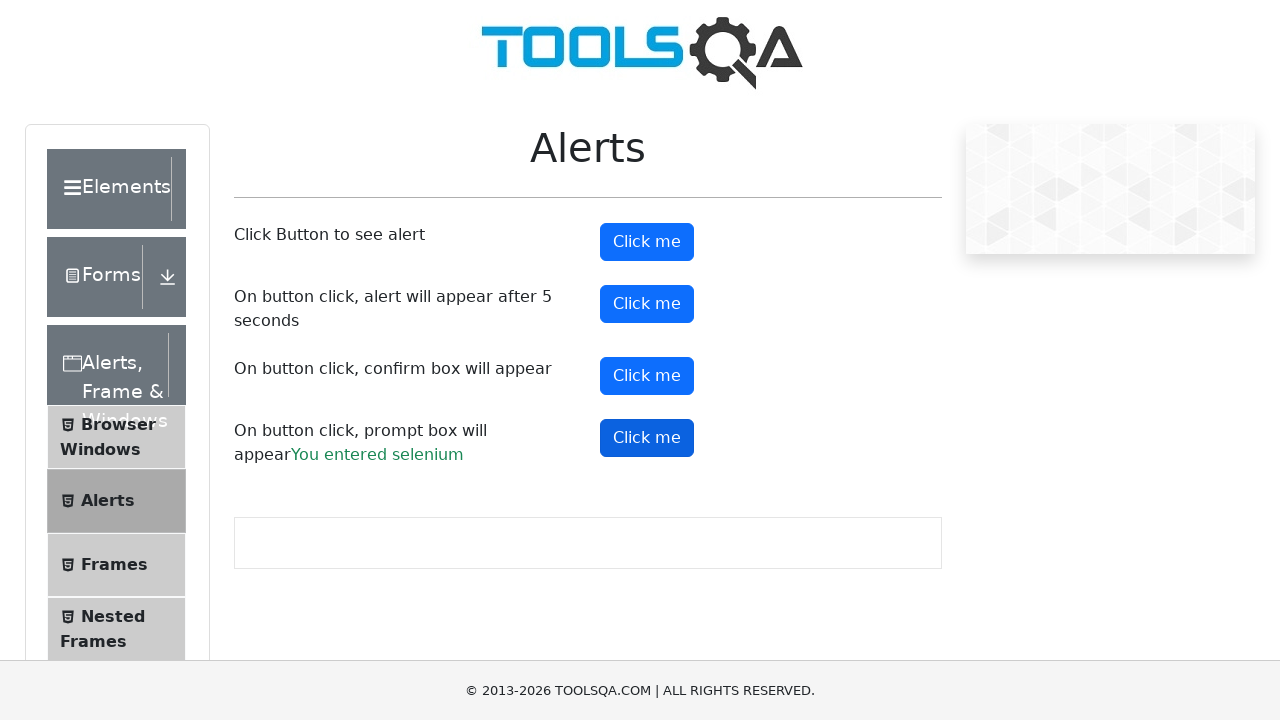

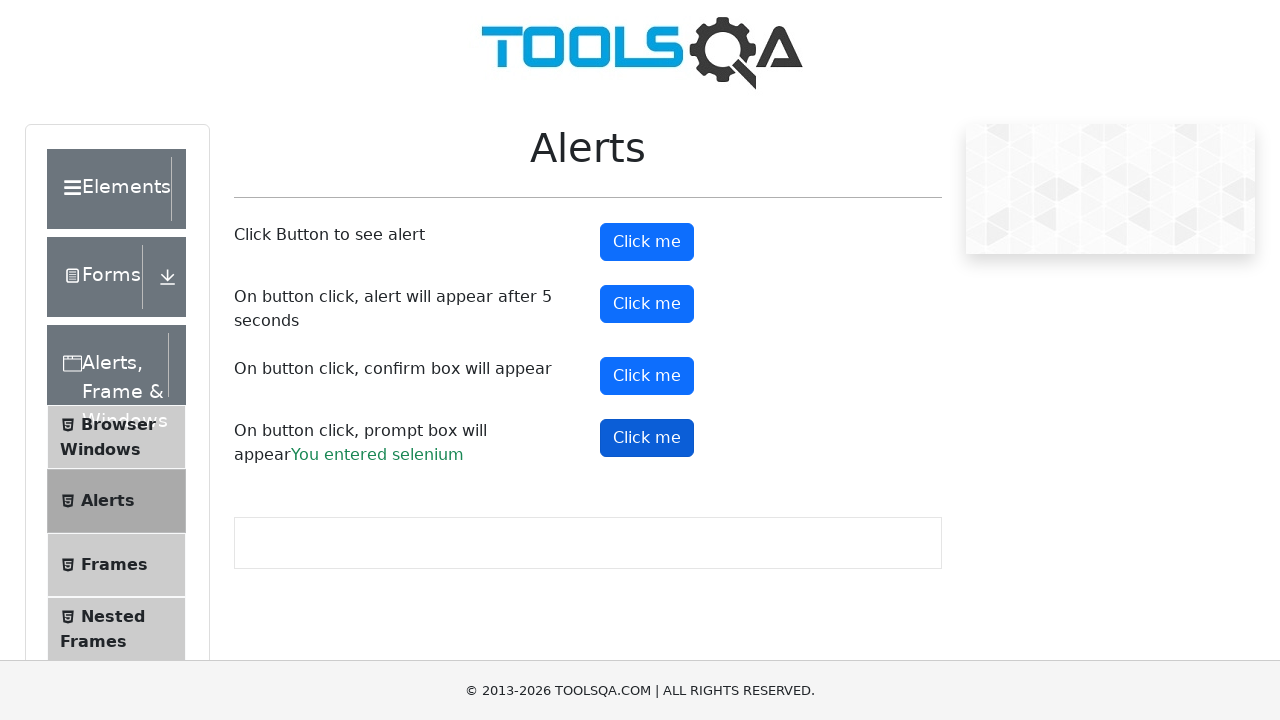